Tests drag and drop functionality on the jQuery UI demo page by dragging an element from a source position to a target drop zone within an iframe.

Starting URL: https://jqueryui.com/droppable/

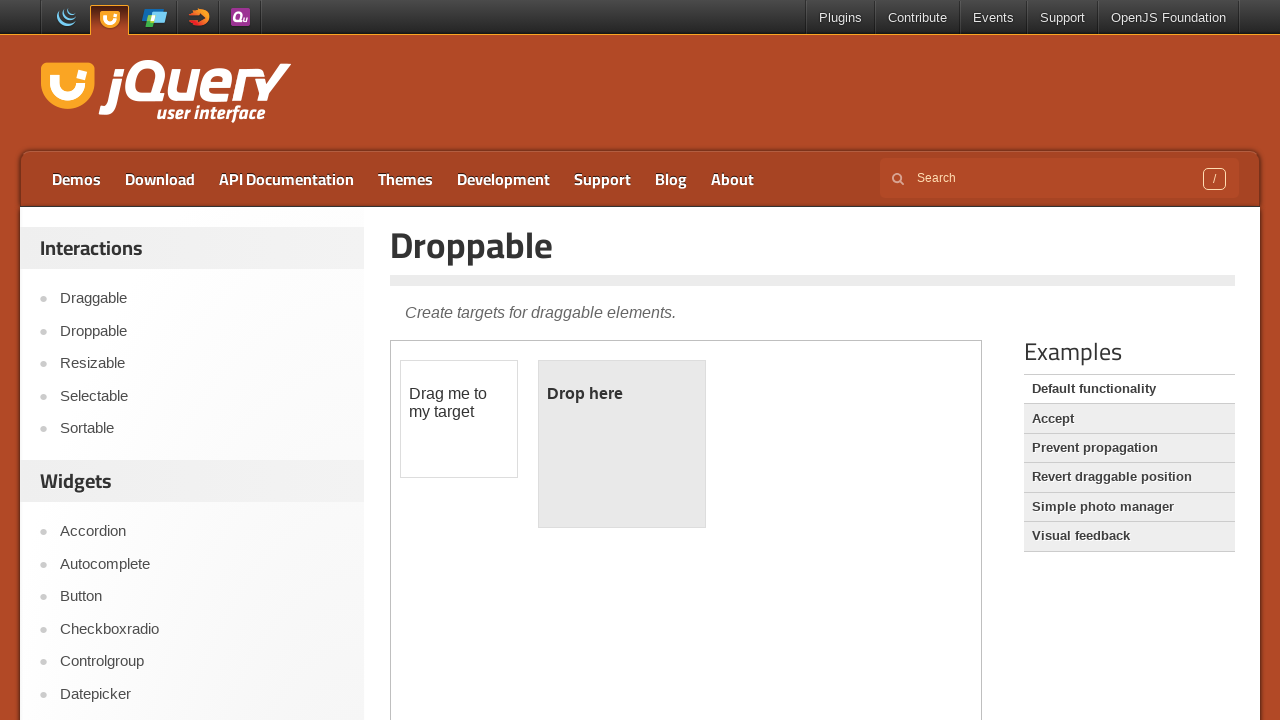

Navigated to jQuery UI droppable demo page
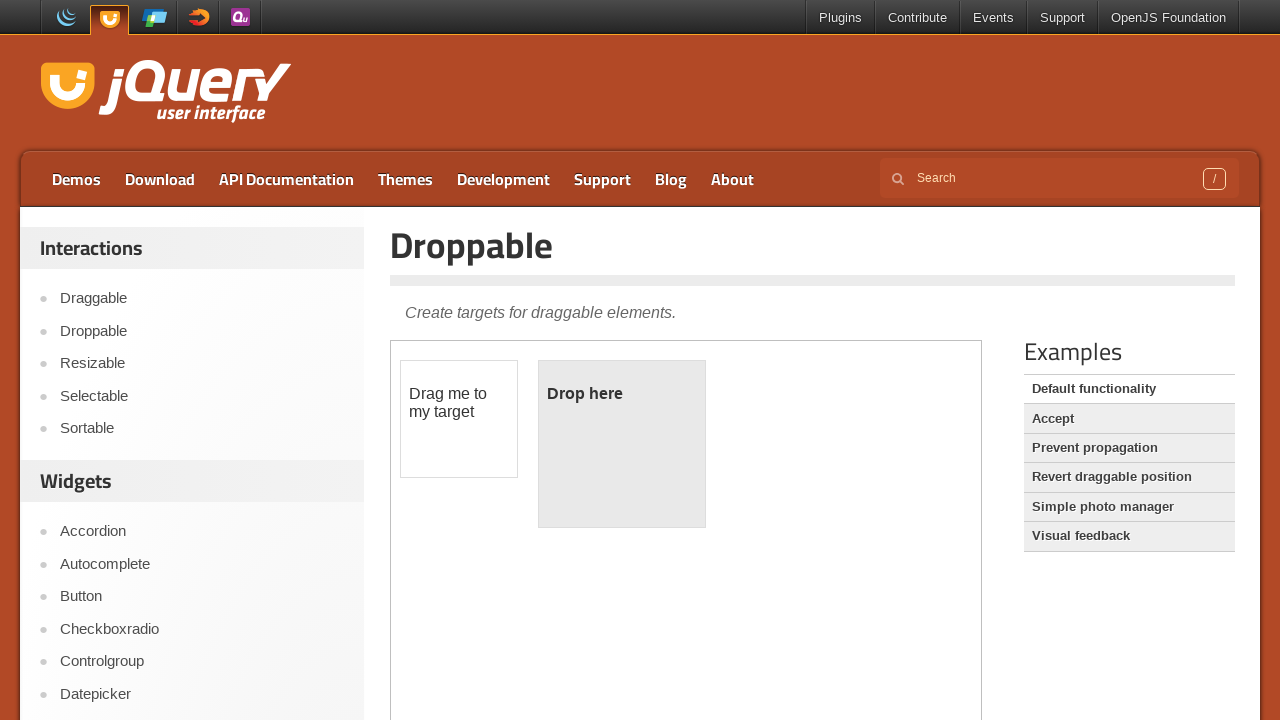

Located the demo iframe
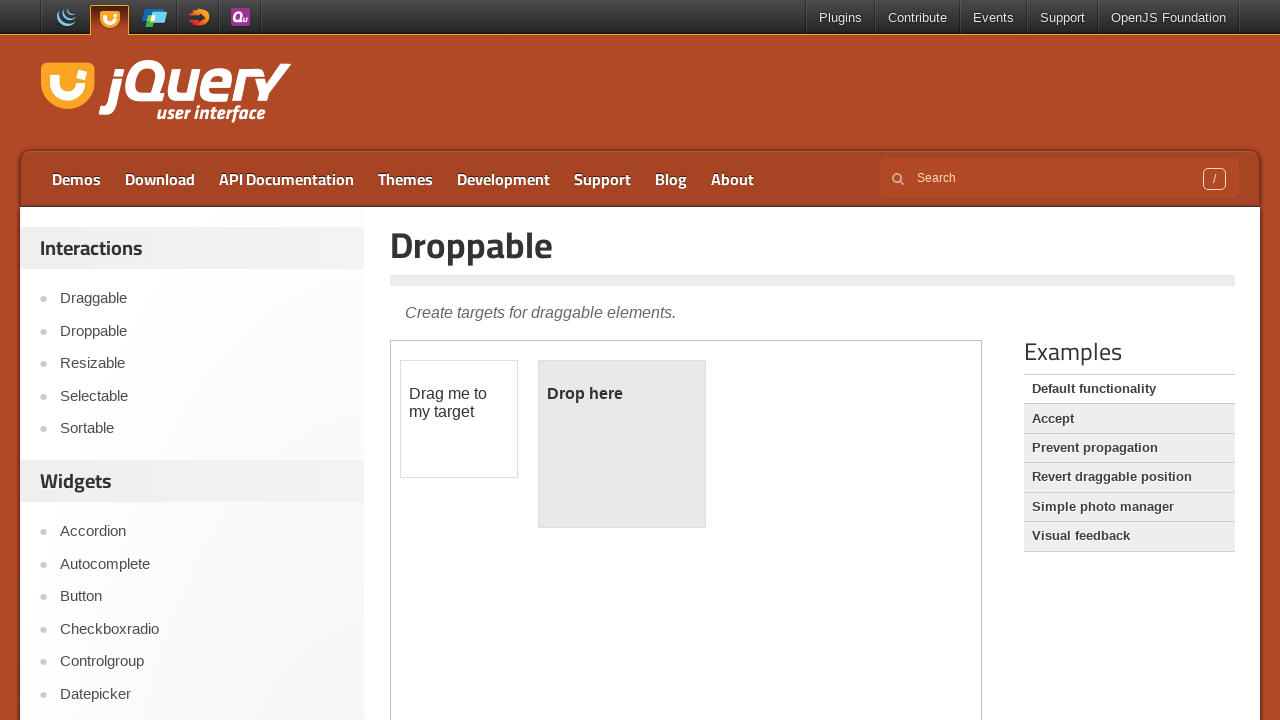

Located draggable source element
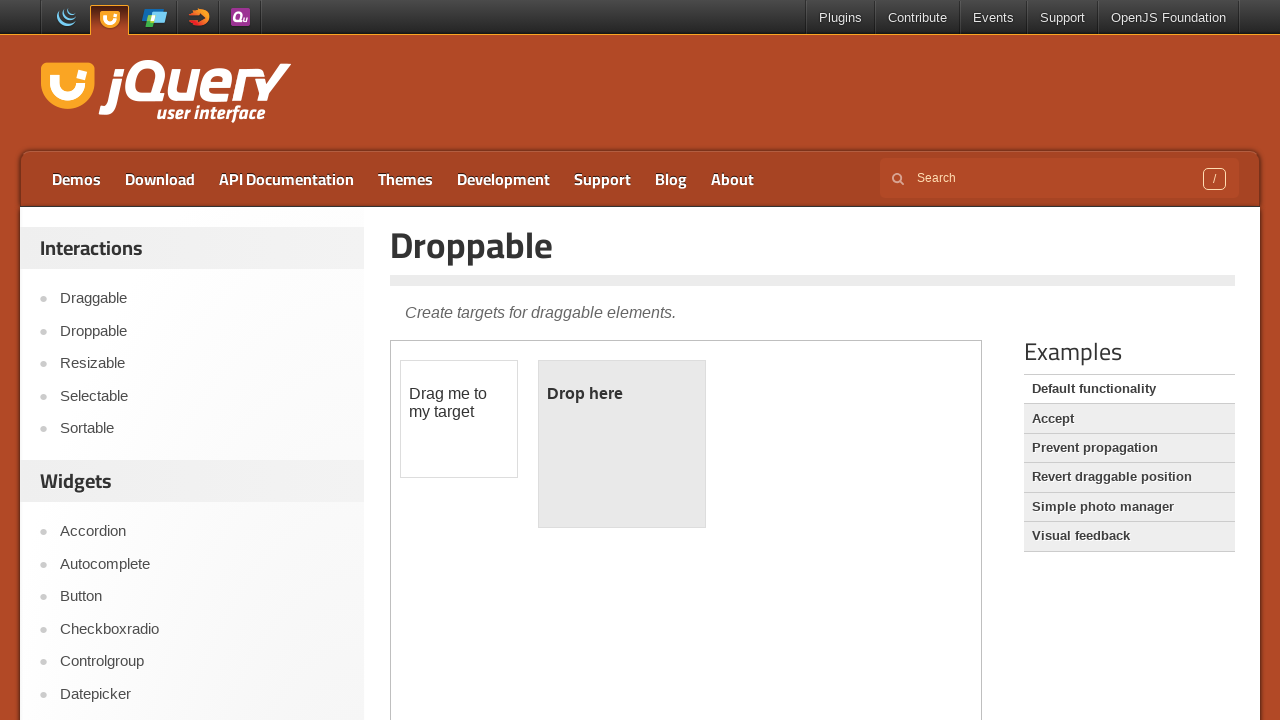

Located droppable target element
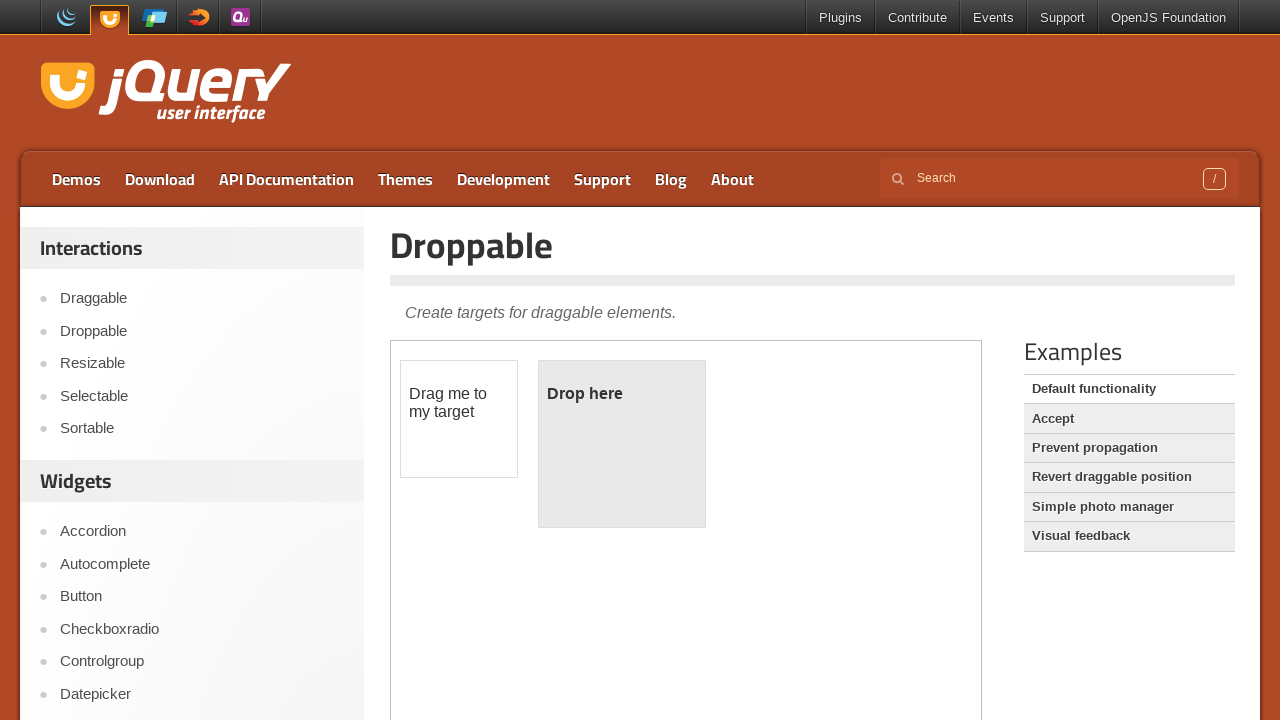

Dragged source element to target drop zone at (622, 444)
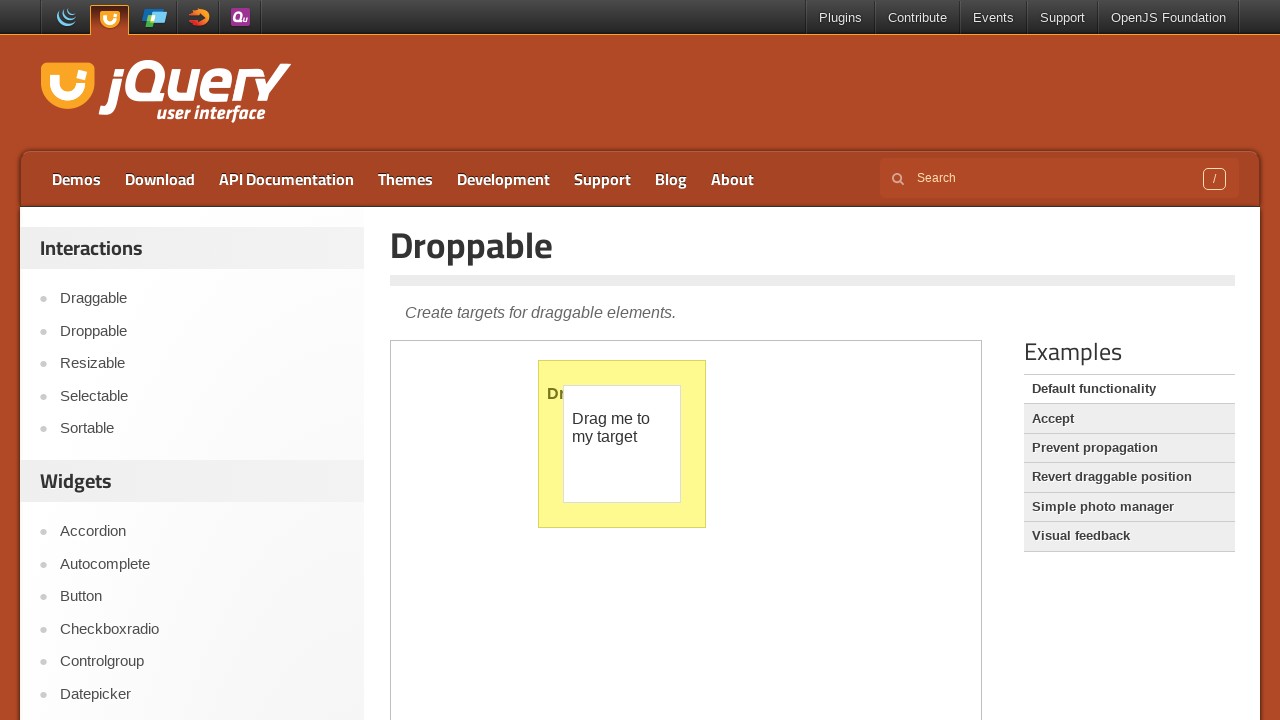

Verified successful drop - target text changed to 'Dropped!'
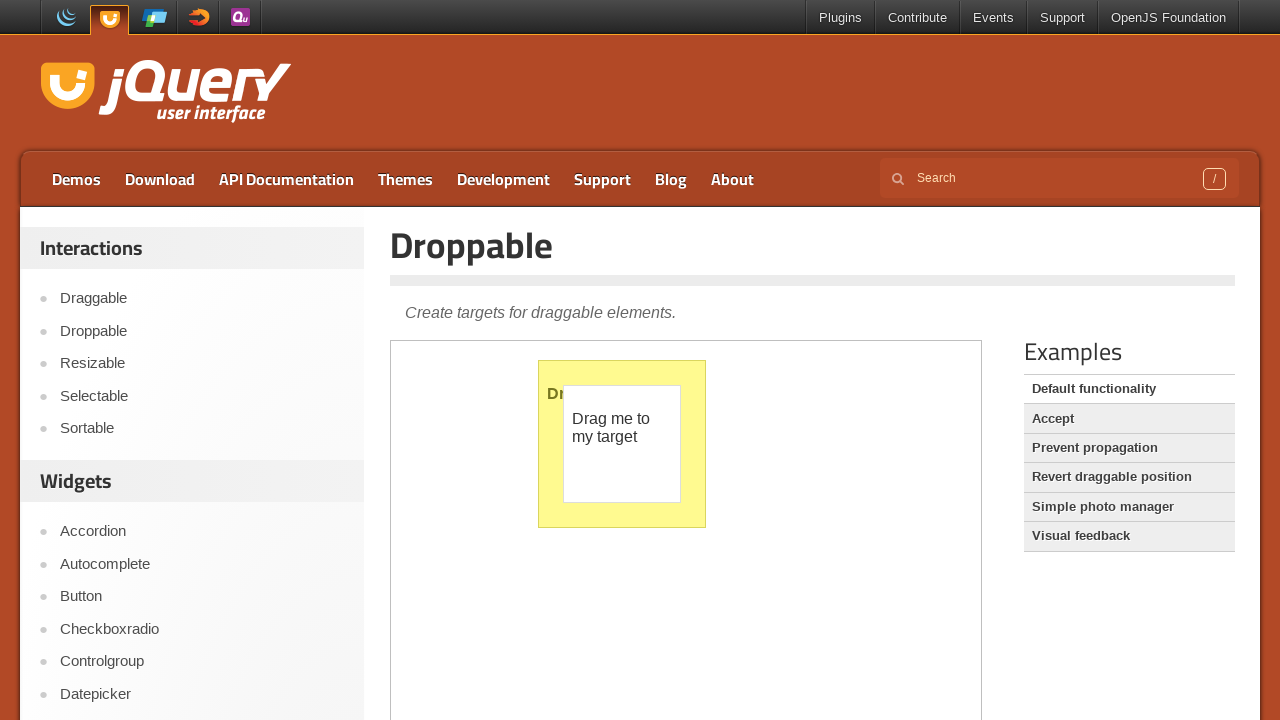

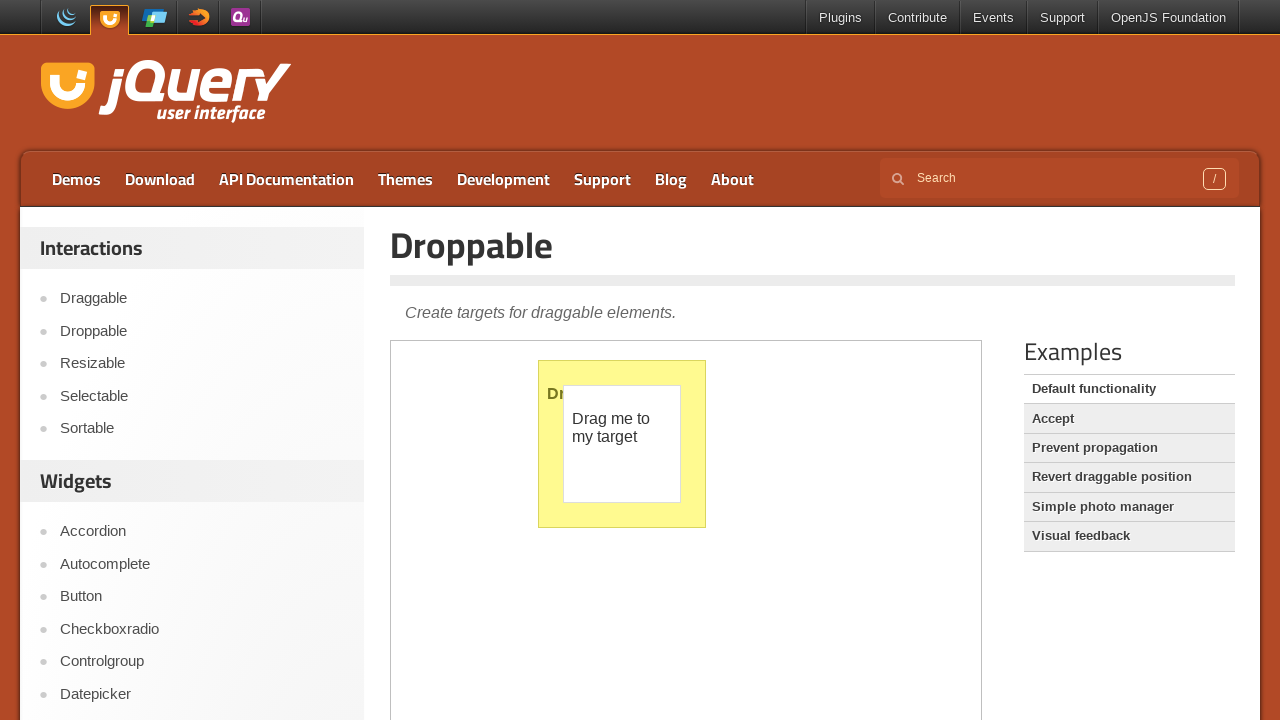